Tests frame handling by switching to a frame and entering text into an input field within that frame

Starting URL: https://ui.vision/demo/webtest/frames/

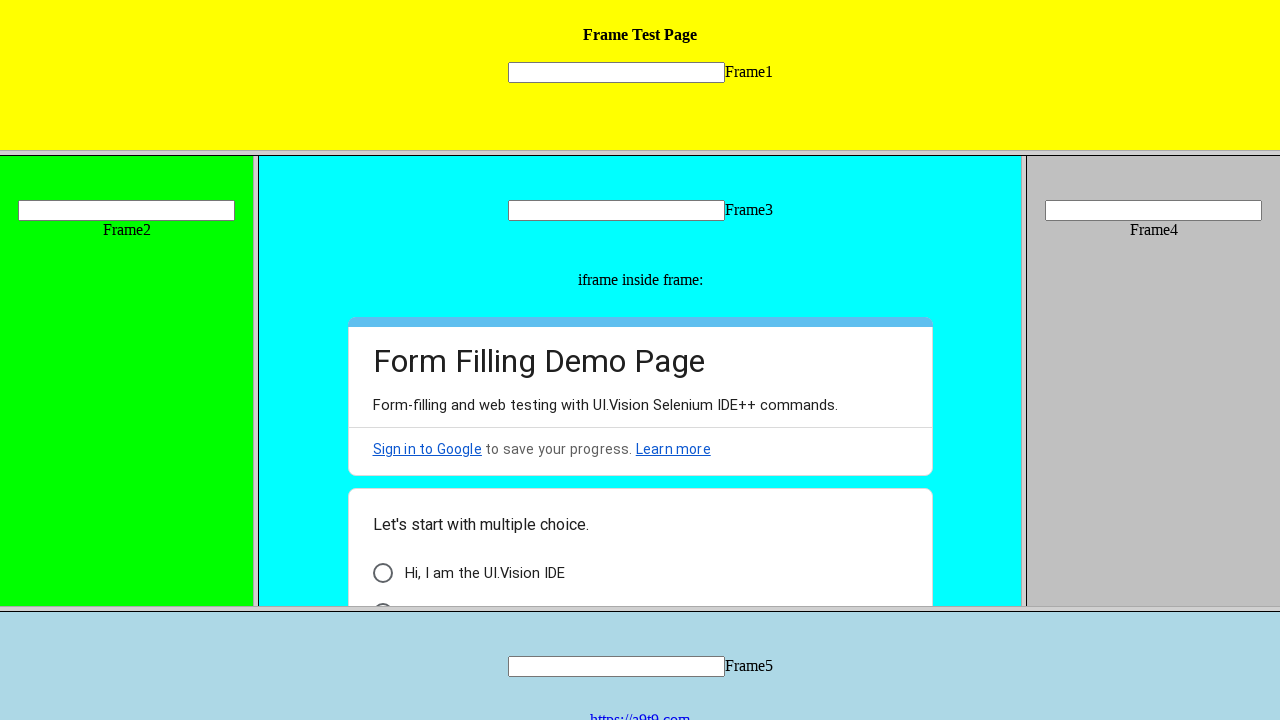

Located frame with src='frame_1.html'
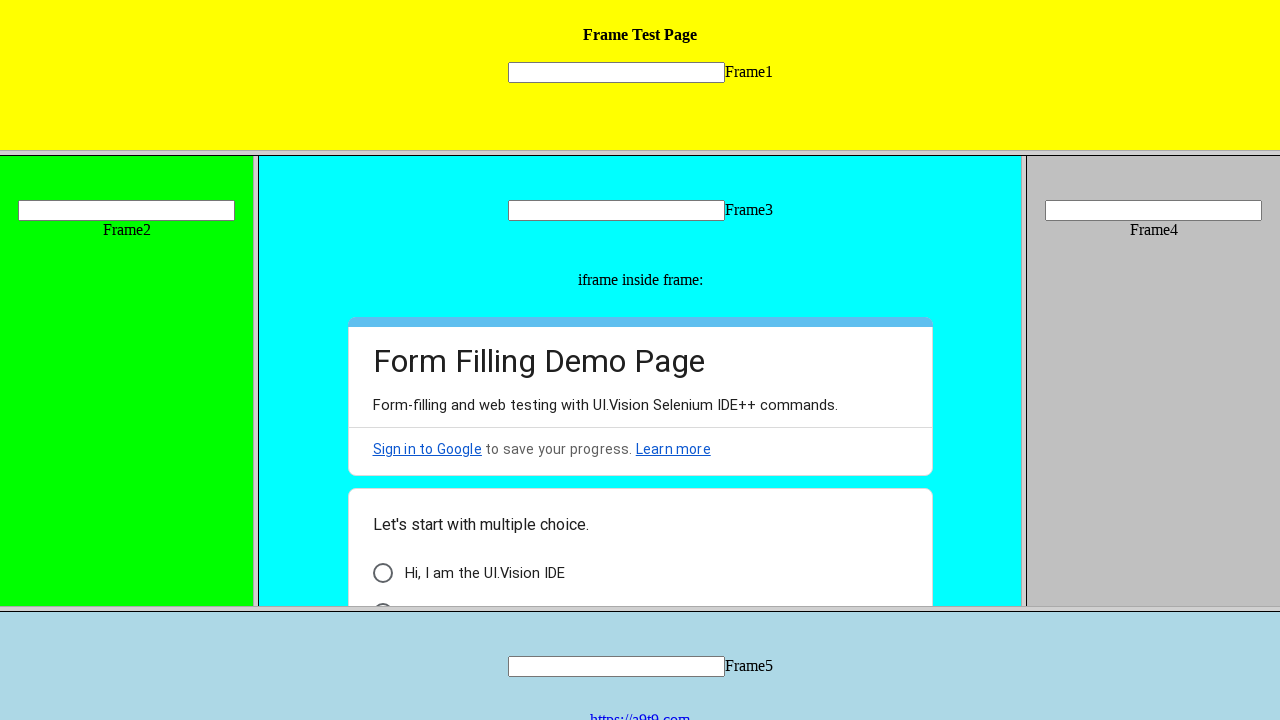

Filled input field 'mytext1' within frame with 'Welcome' on frame[src='frame_1.html'] >> internal:control=enter-frame >> input[name='mytext1
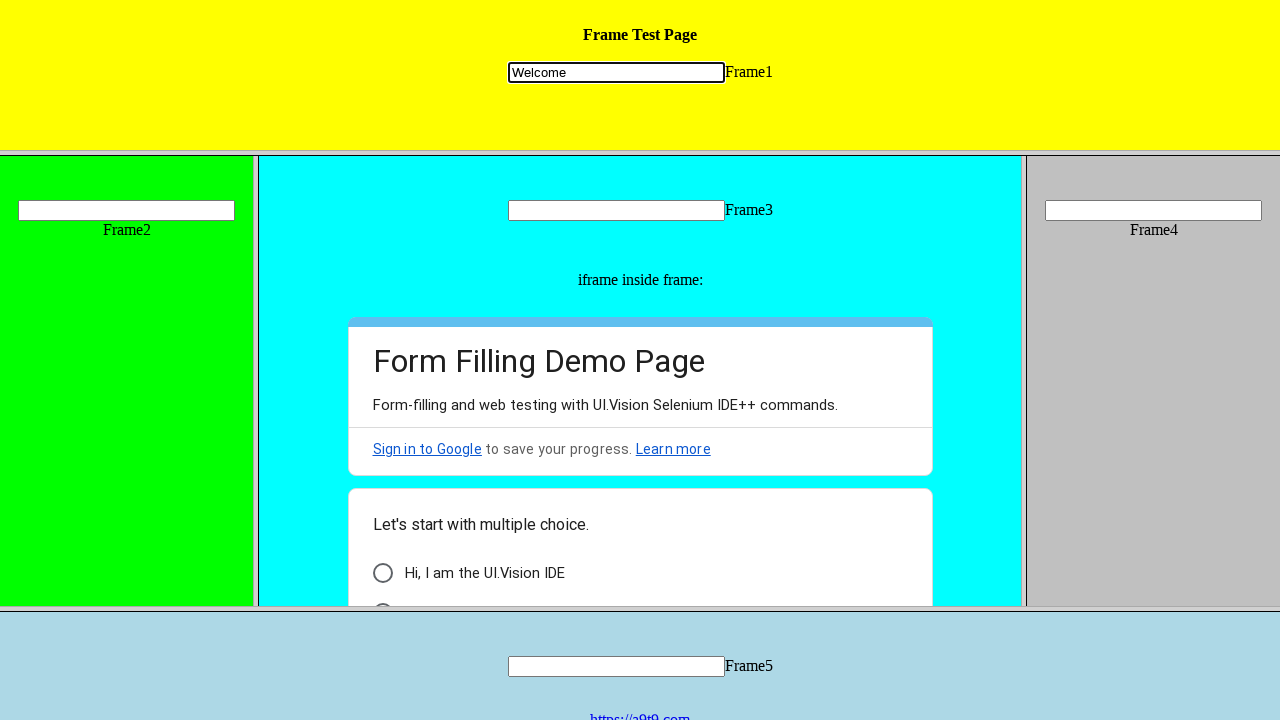

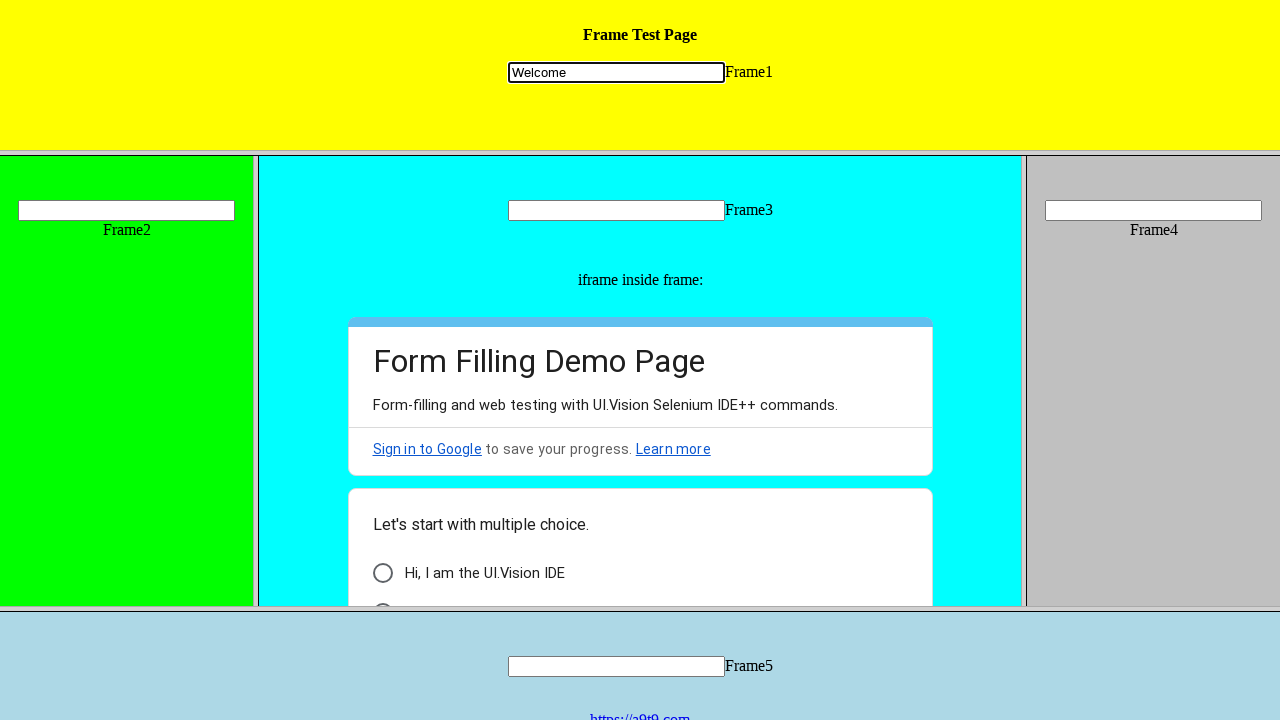